Navigates to JPL Space images page and clicks the full image button to view featured Mars image

Starting URL: https://data-class-jpl-space.s3.amazonaws.com/JPL_Space/index.html

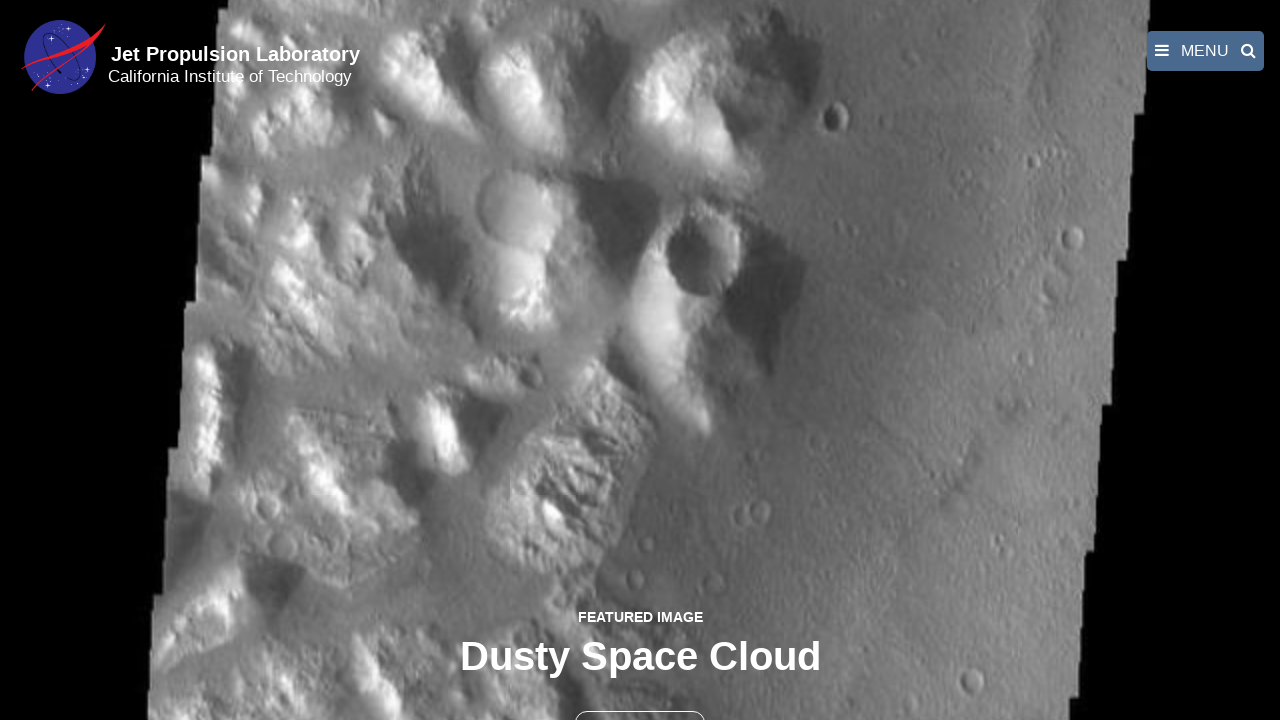

Navigated to JPL Space images page
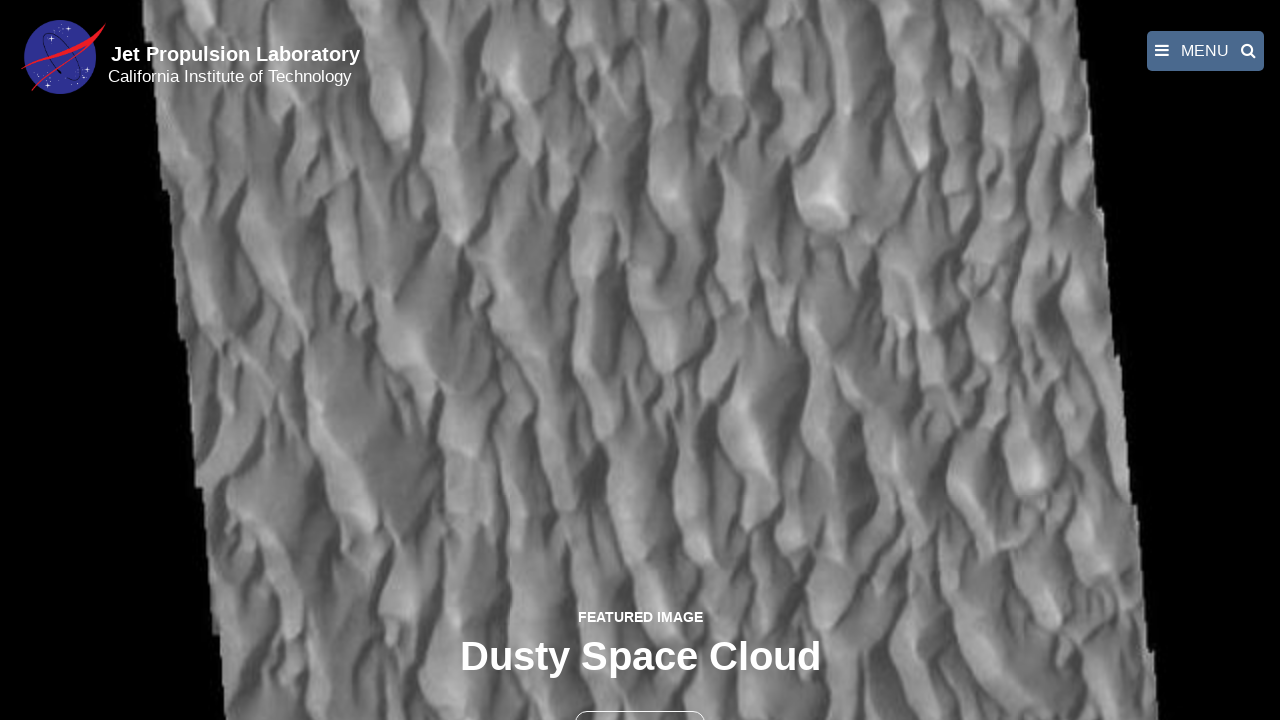

Clicked the full image button to view featured Mars image at (640, 699) on button >> nth=1
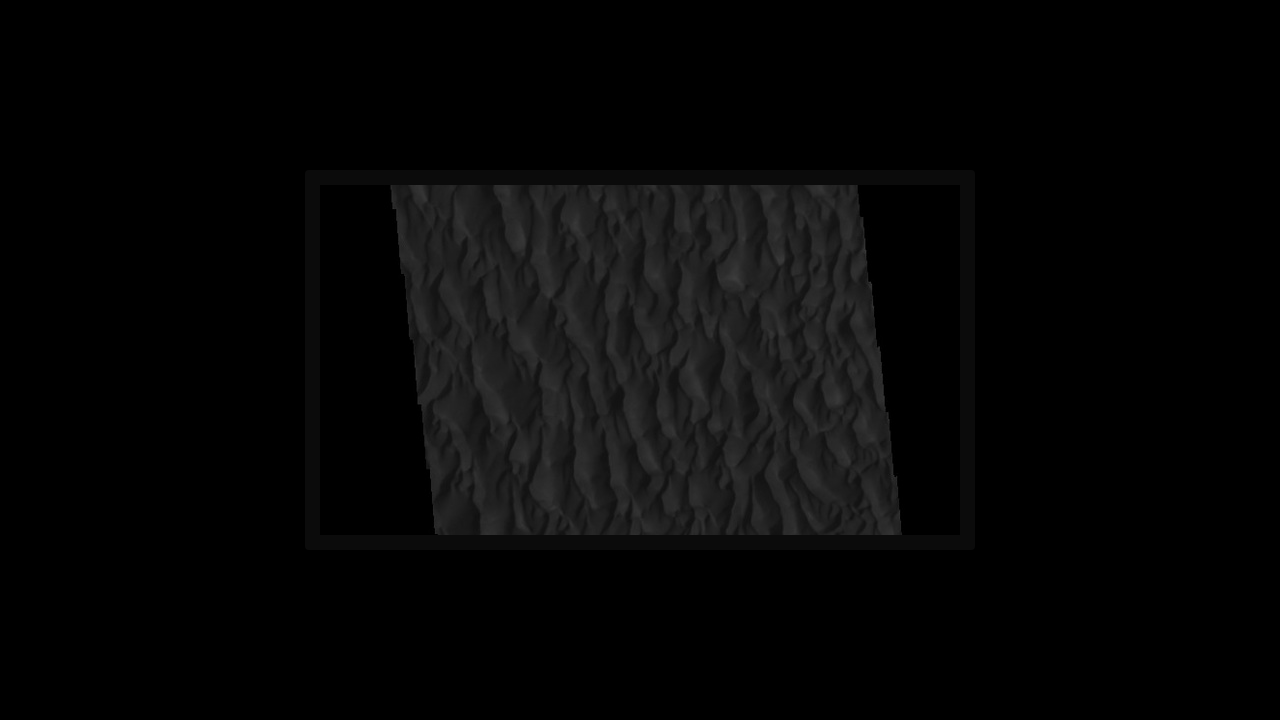

Featured image loaded in fancybox viewer
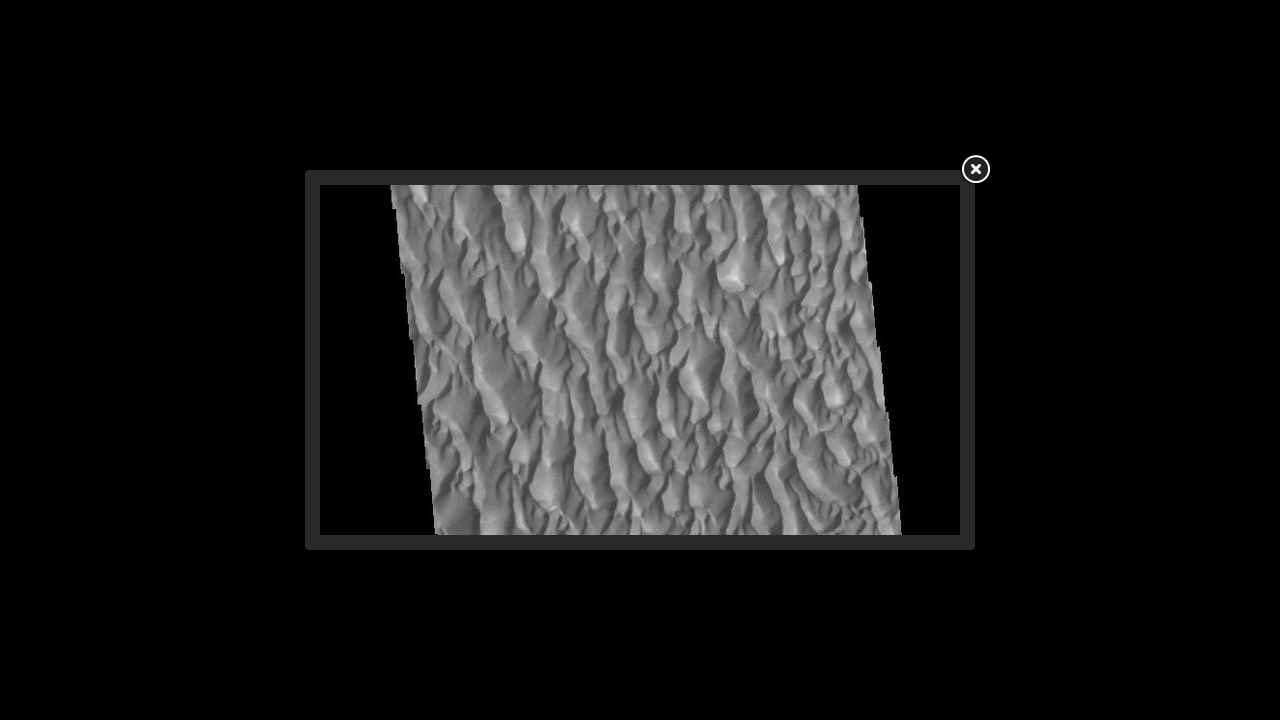

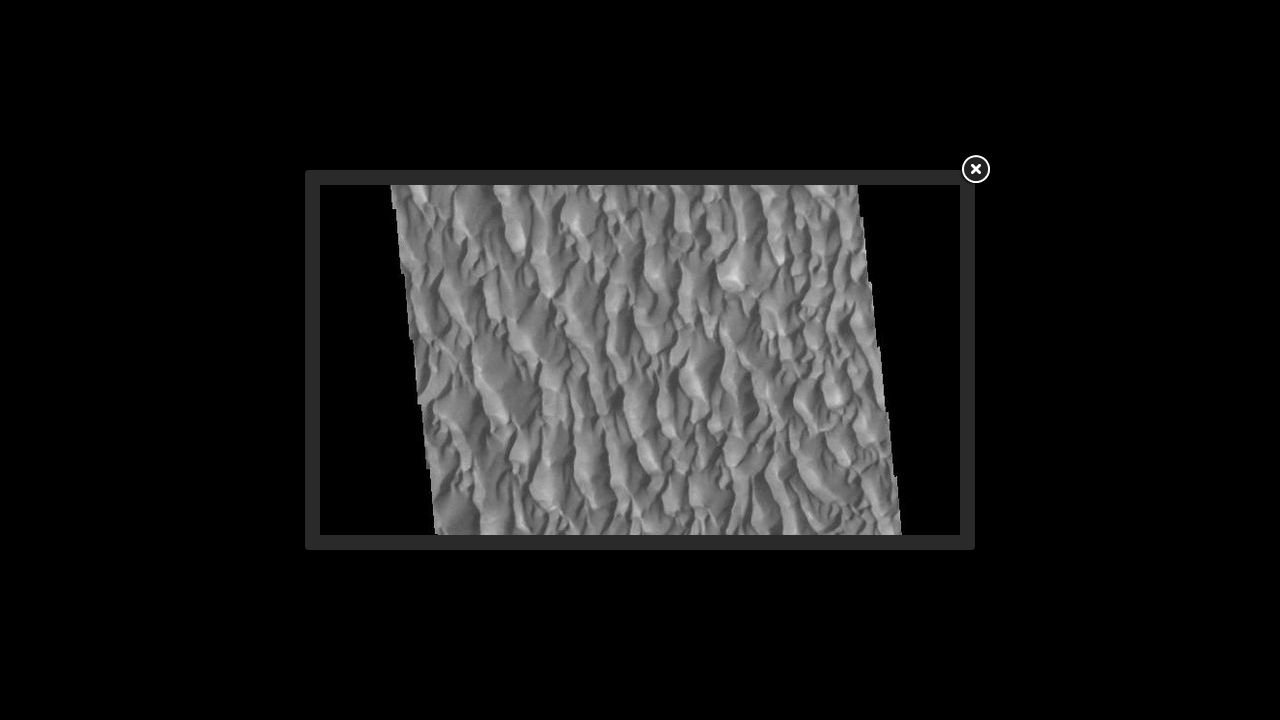